Tests the country dropdown selection on OrangeHRM's free trial signup page by selecting "India" from the dropdown options.

Starting URL: https://www.orangehrm.com/en/30-day-free-trial

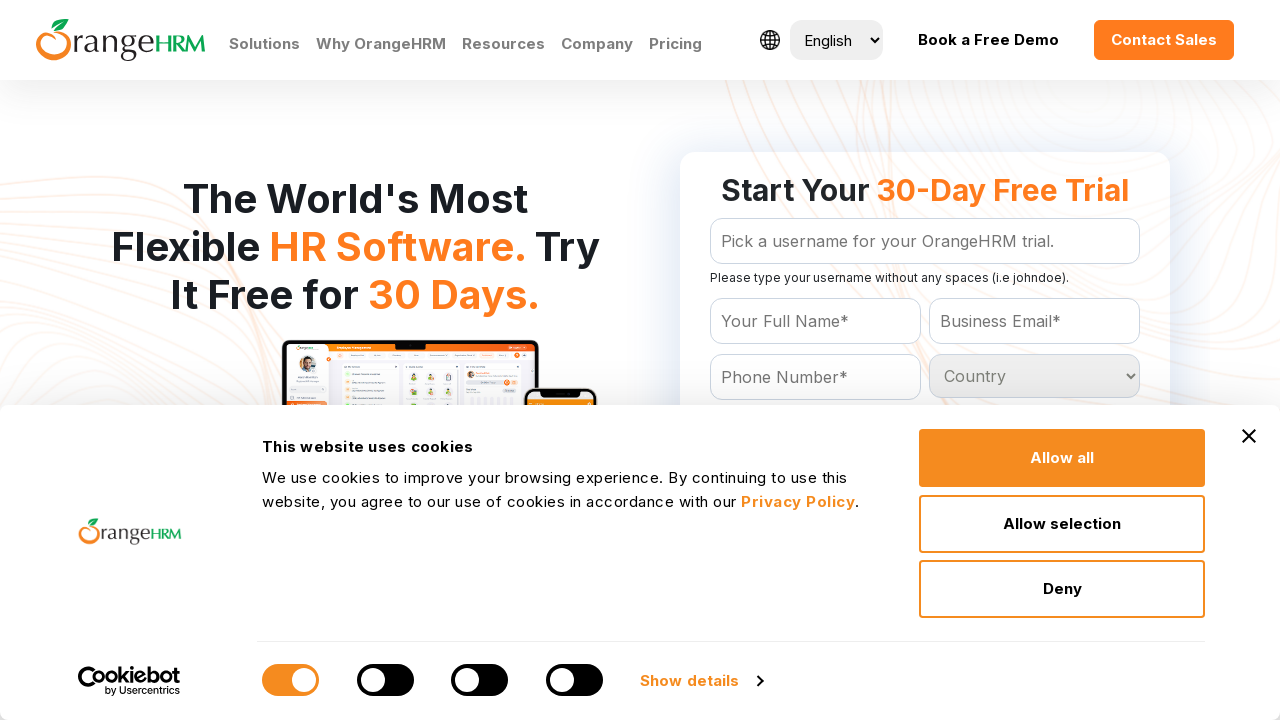

Country dropdown selector became available
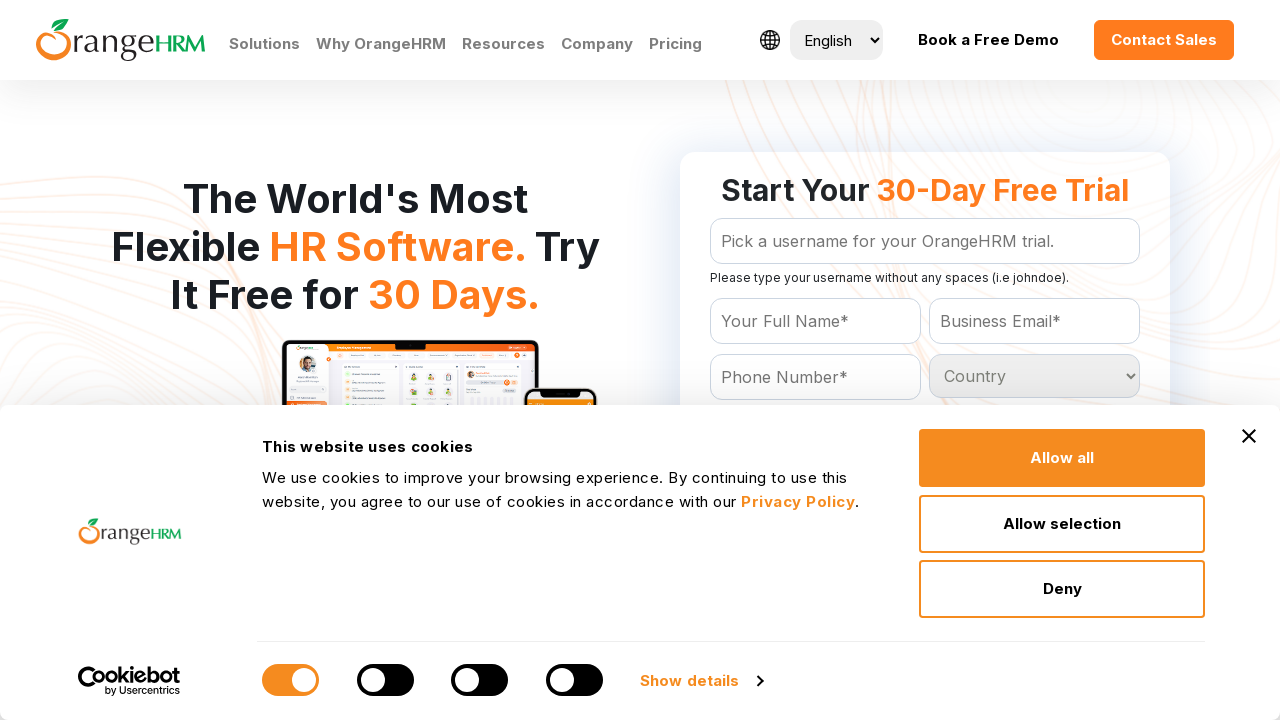

Selected 'India' from the country dropdown on #Form_getForm_Country
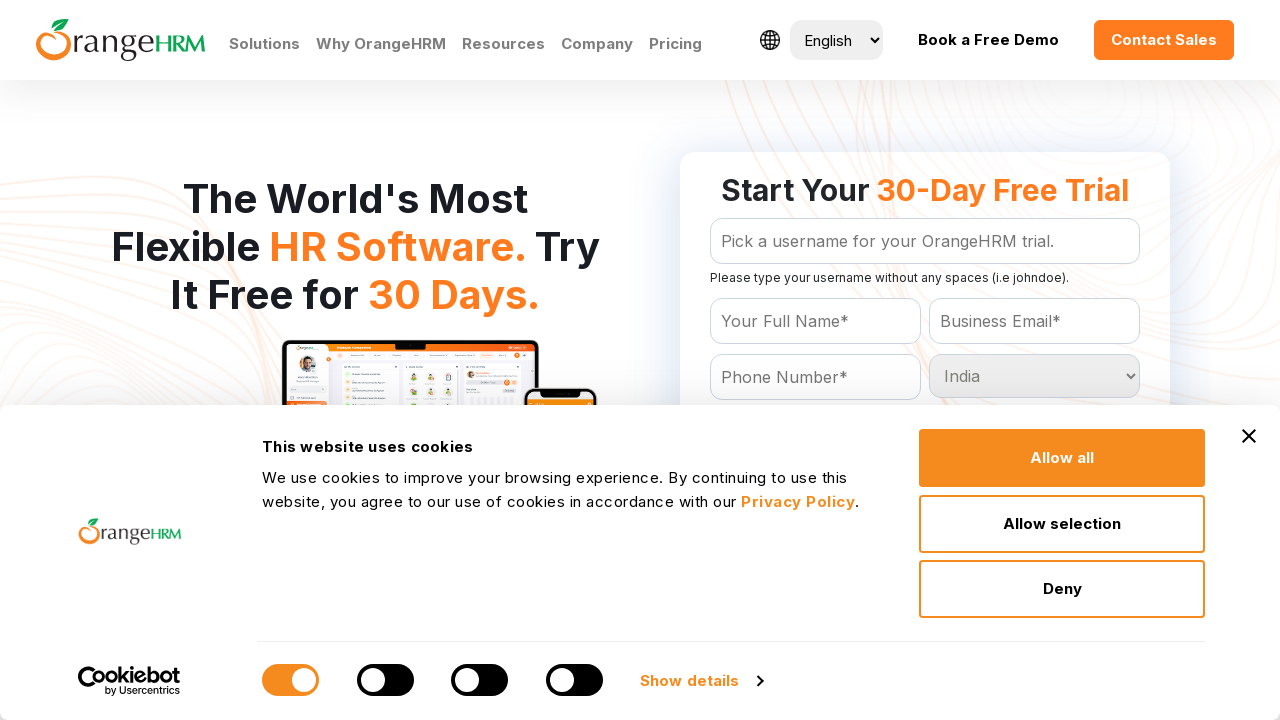

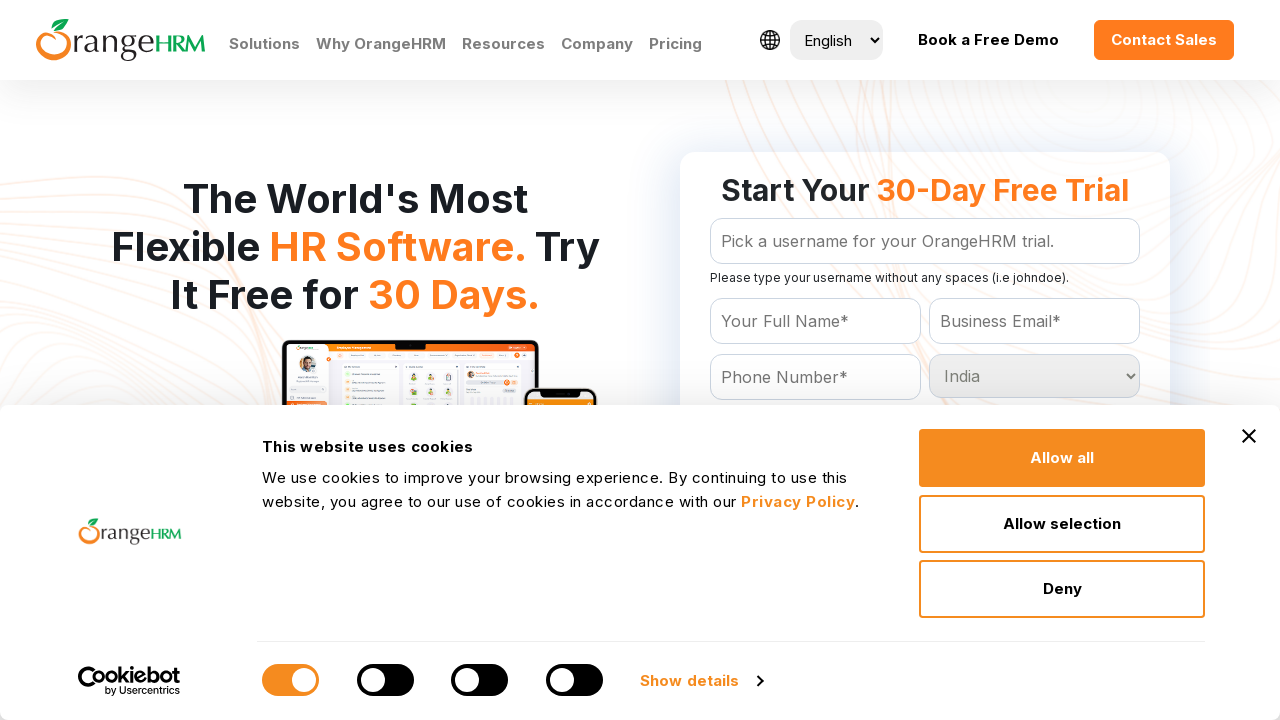